Tests A/B test opt-out by first adding an opt-out cookie on the homepage, then navigating to the split testing page and verifying the opt-out is in effect.

Starting URL: http://the-internet.herokuapp.com

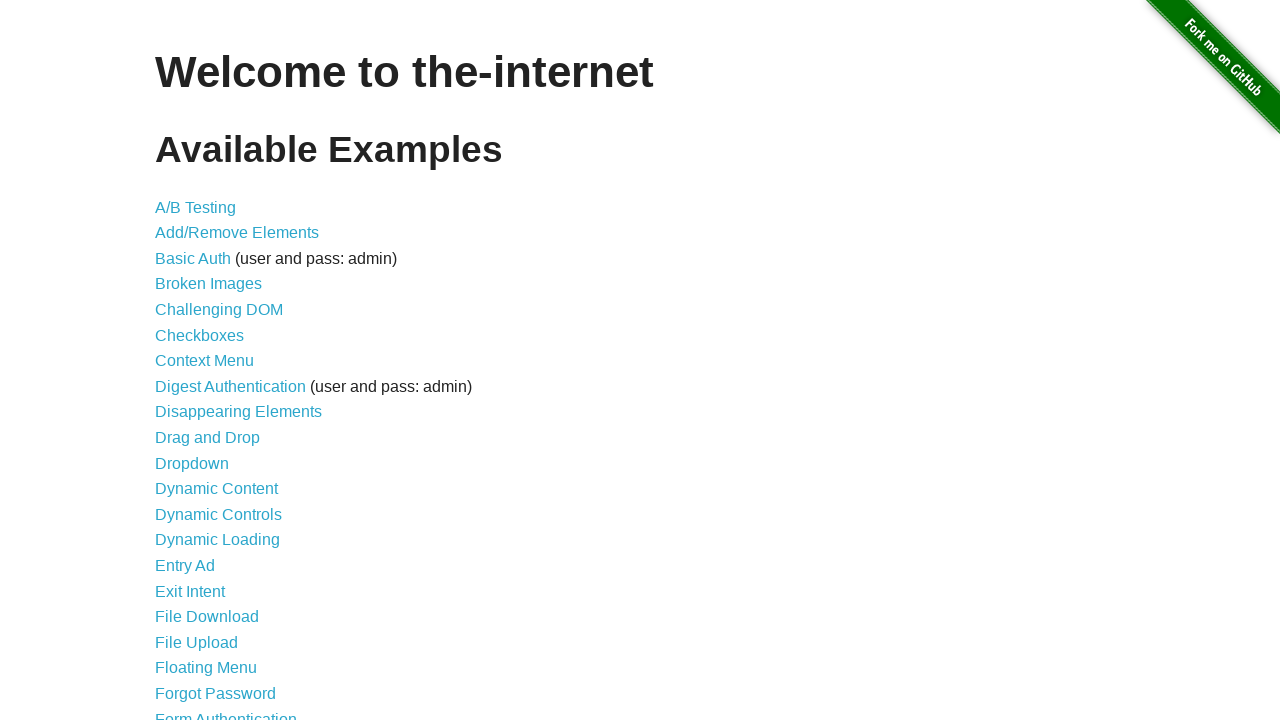

Added optimizelyOptOut cookie on homepage
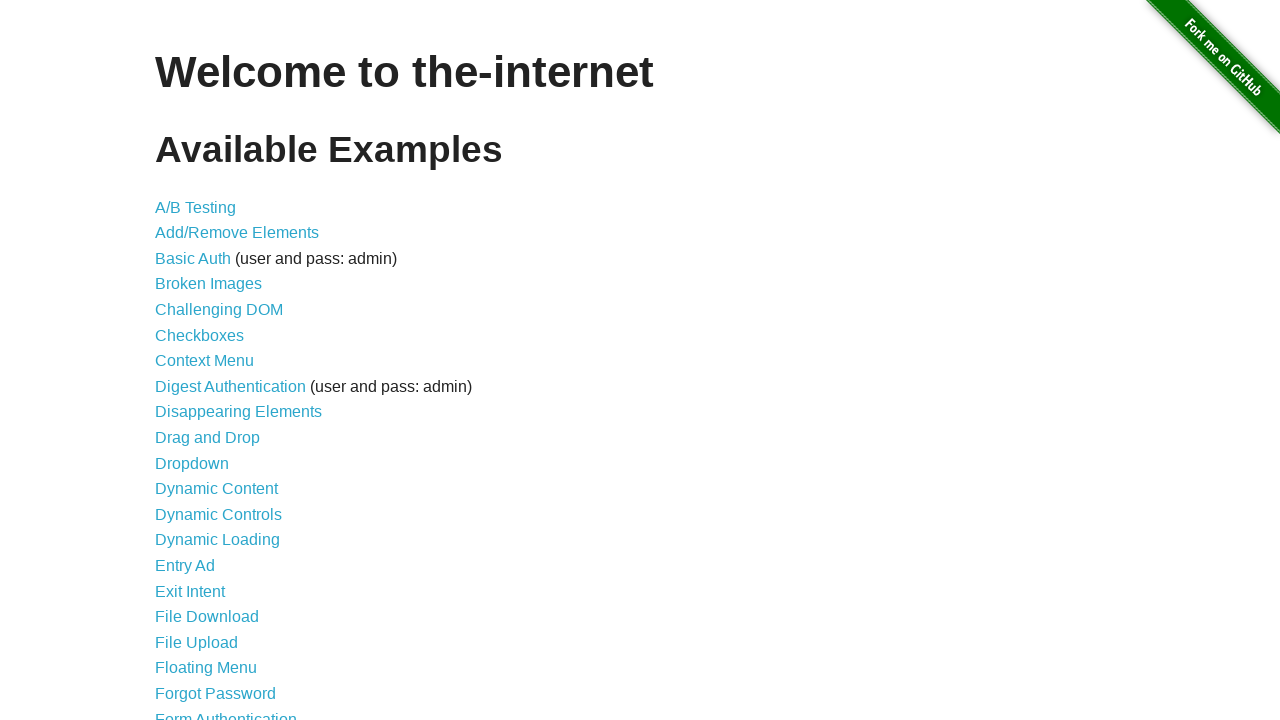

Navigated to A/B test page
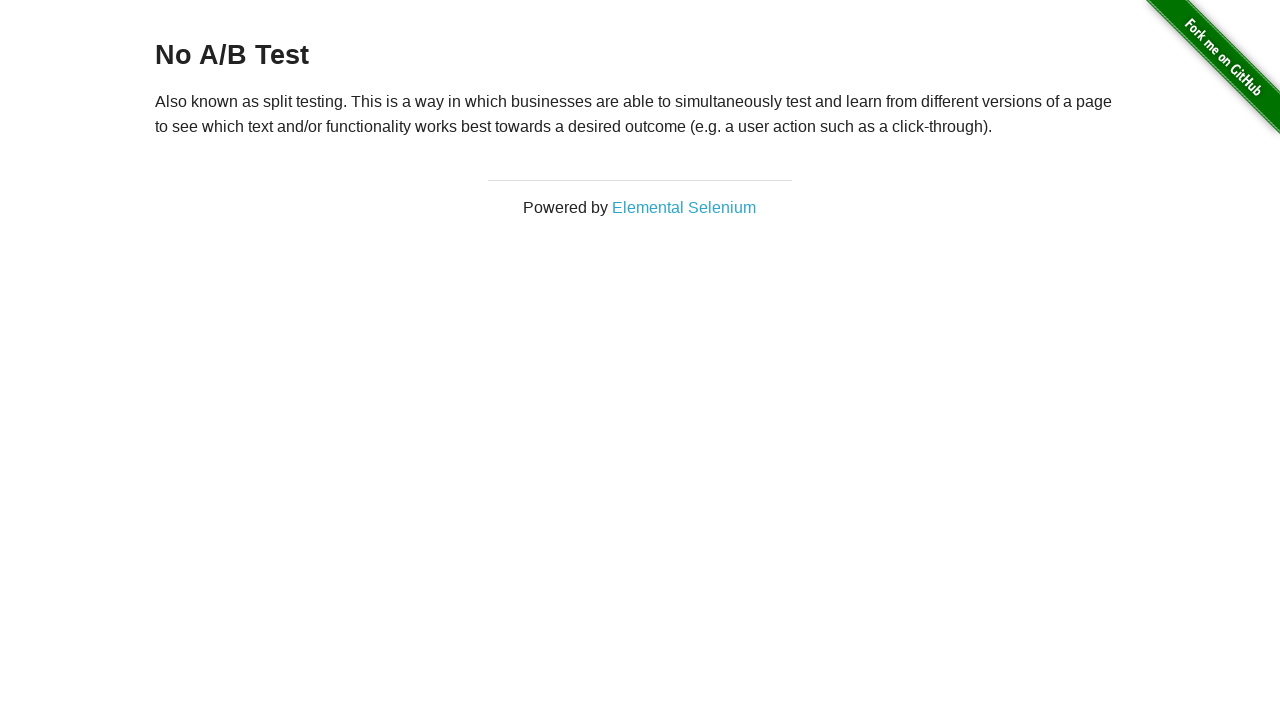

Retrieved heading text from A/B test page
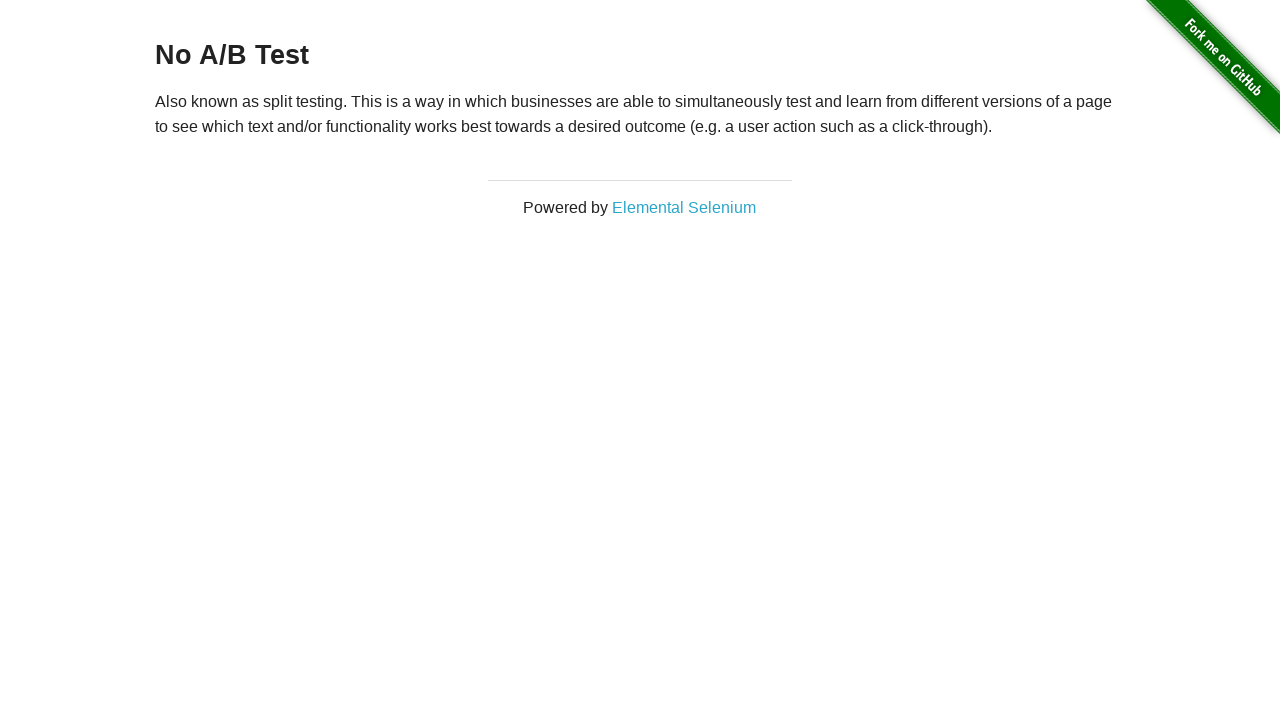

Verified opt-out is in effect with 'No A/B Test' heading
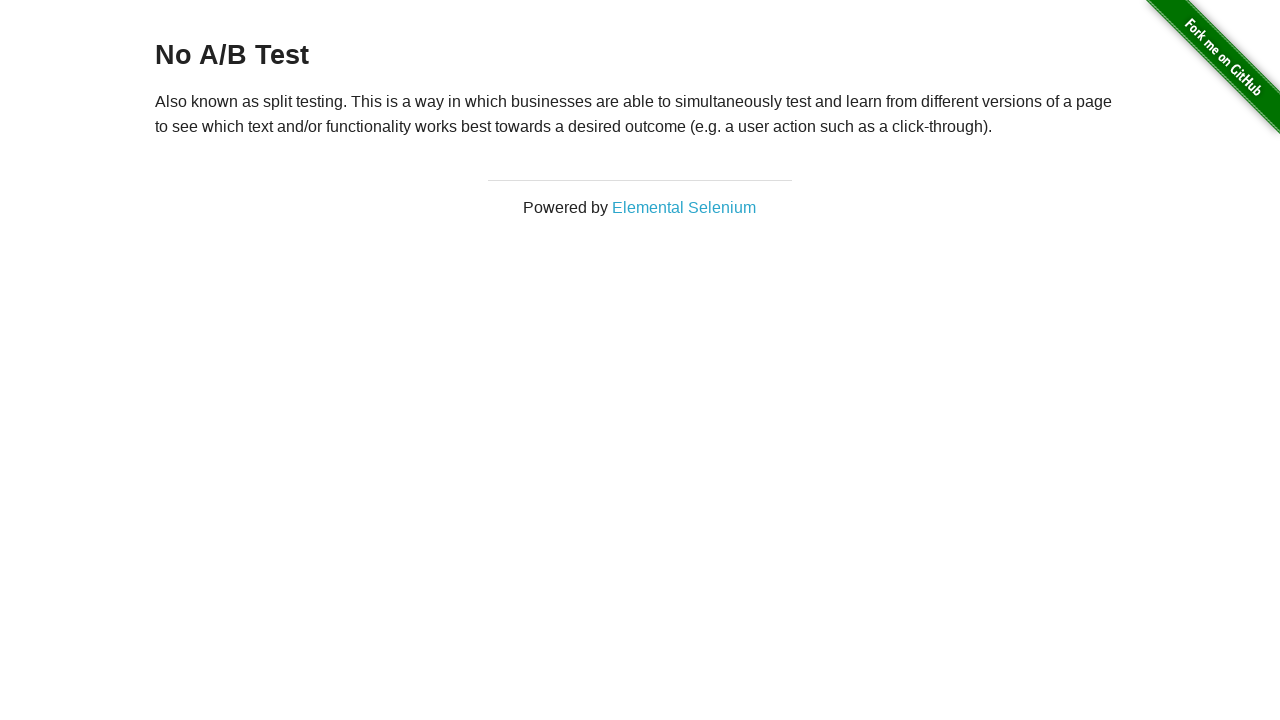

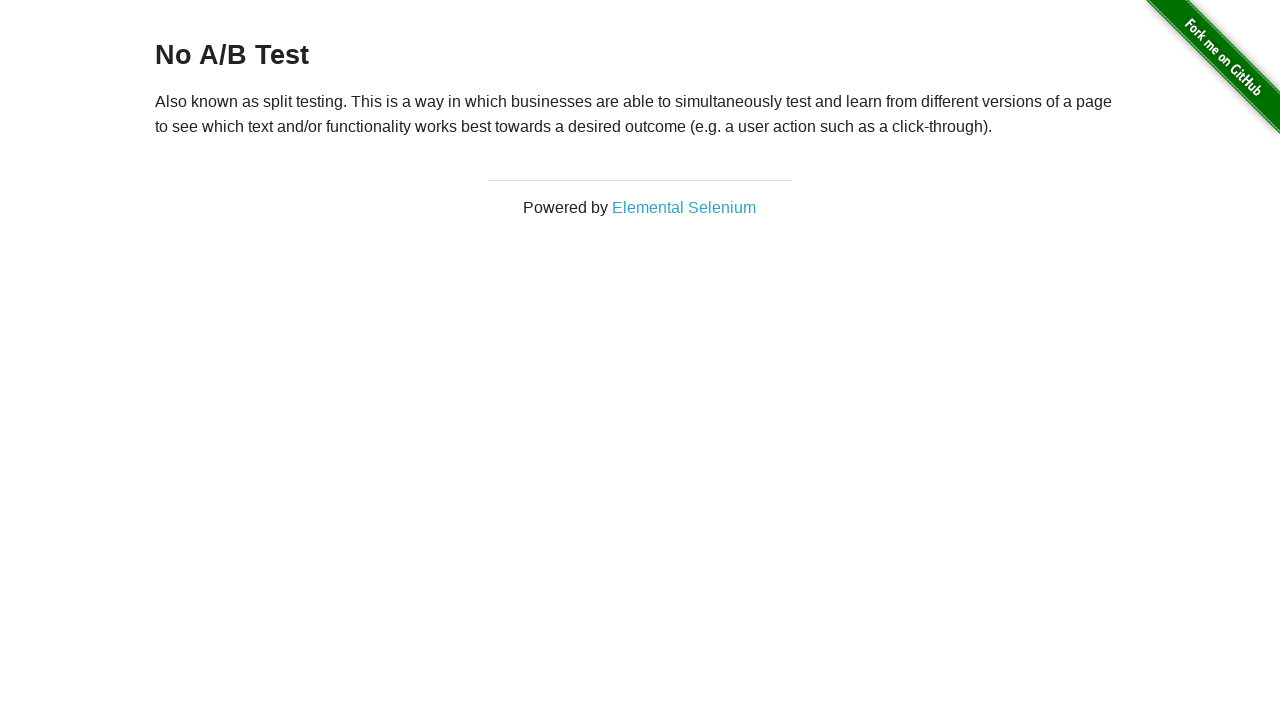